Verifies the home page logo is visible and contains expected text

Starting URL: https://rahulshettyacademy.com/seleniumPractise/#/

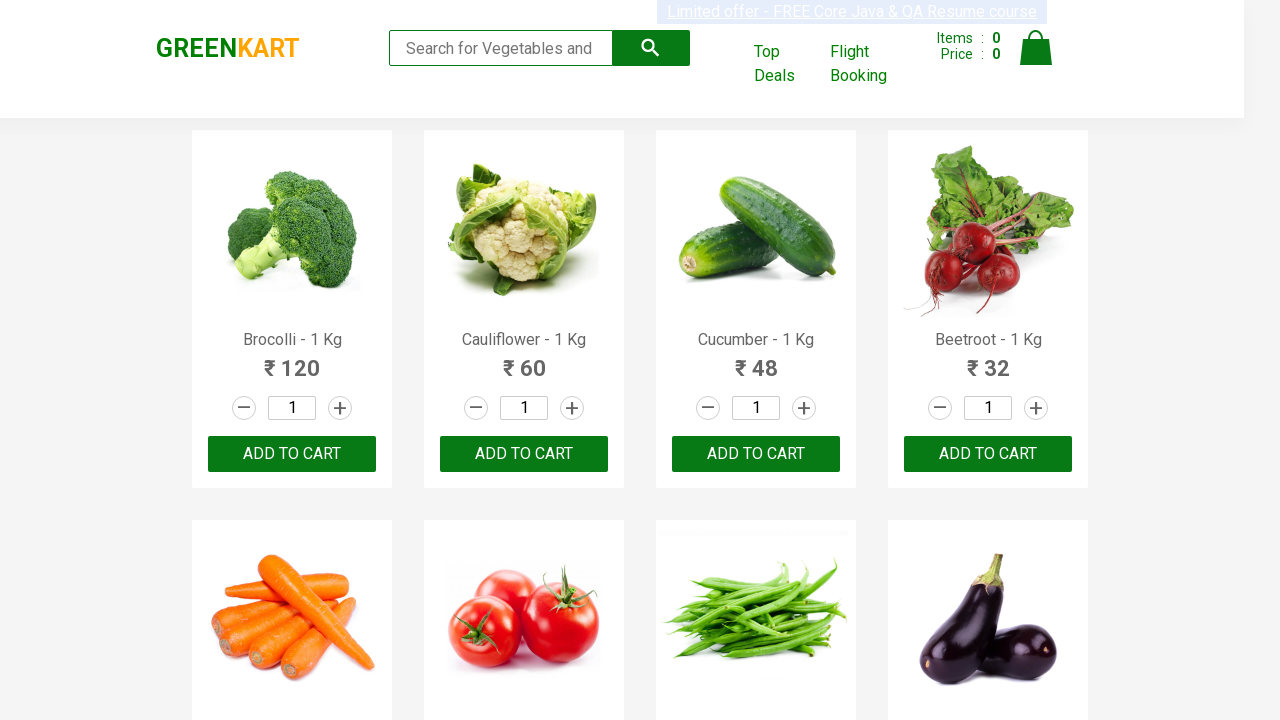

Waited 2 seconds for page to load
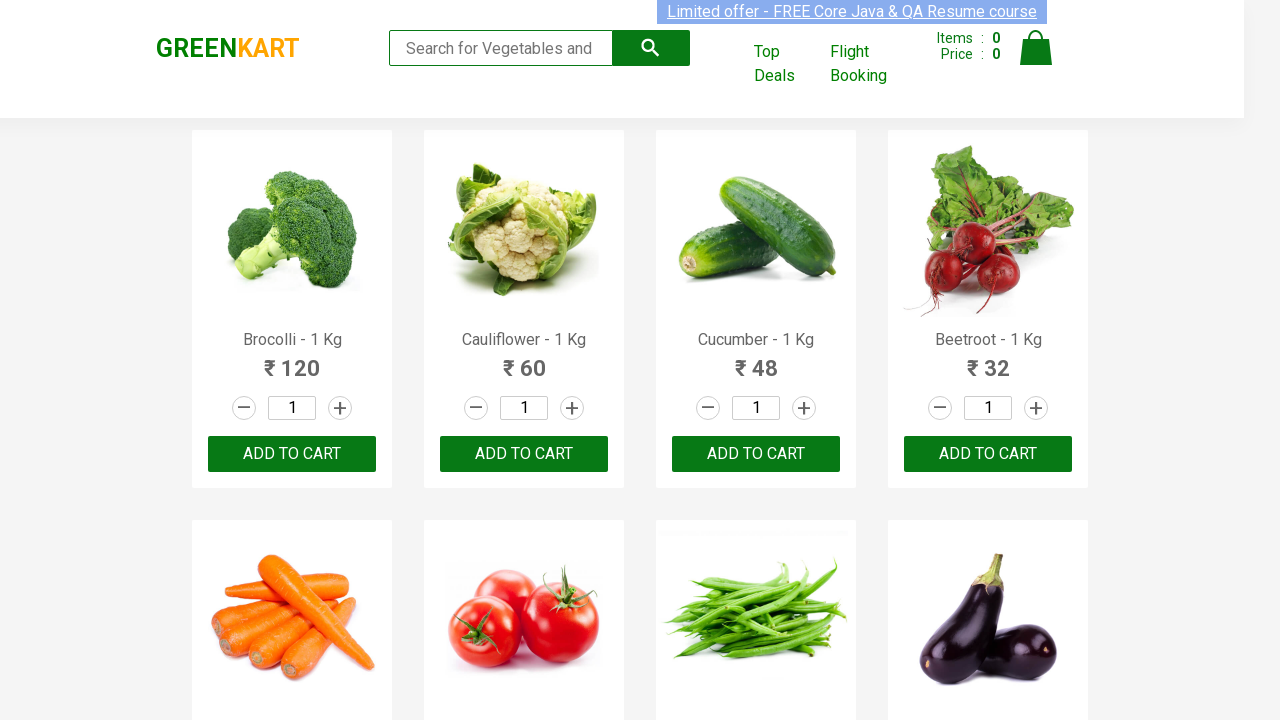

Located visible greenLogo elements
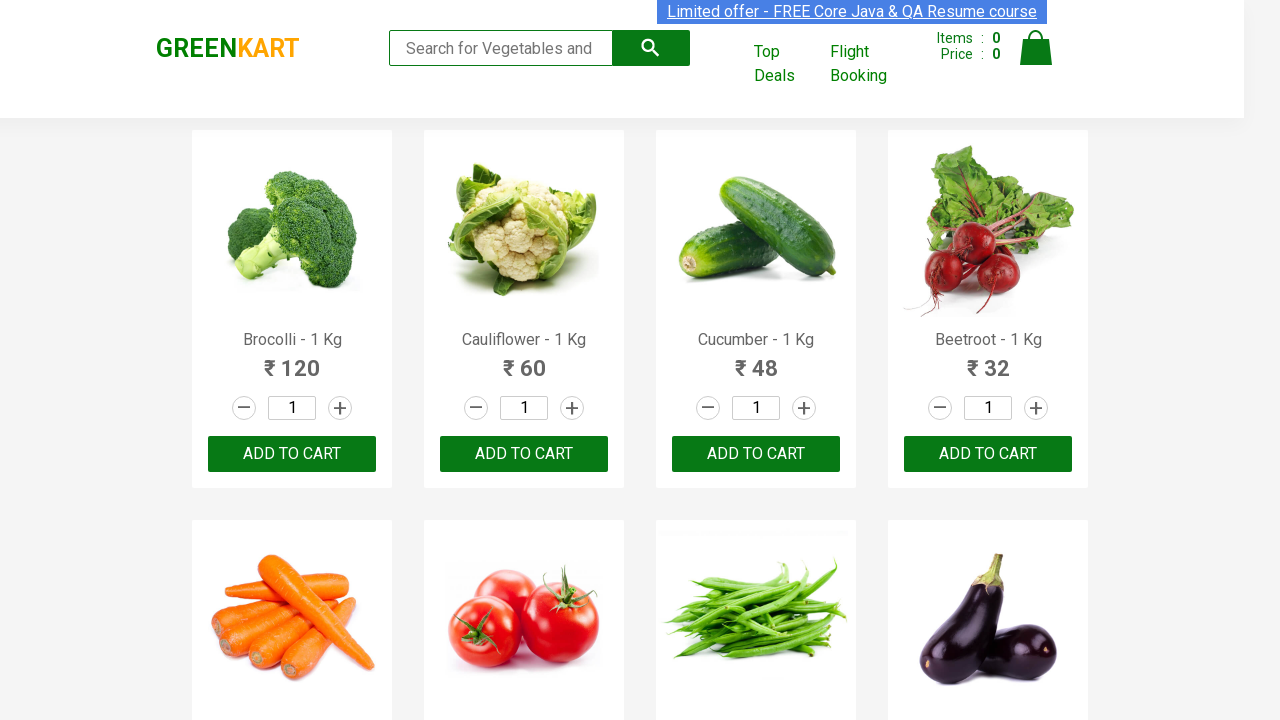

Verified logo is visible - assertion passed
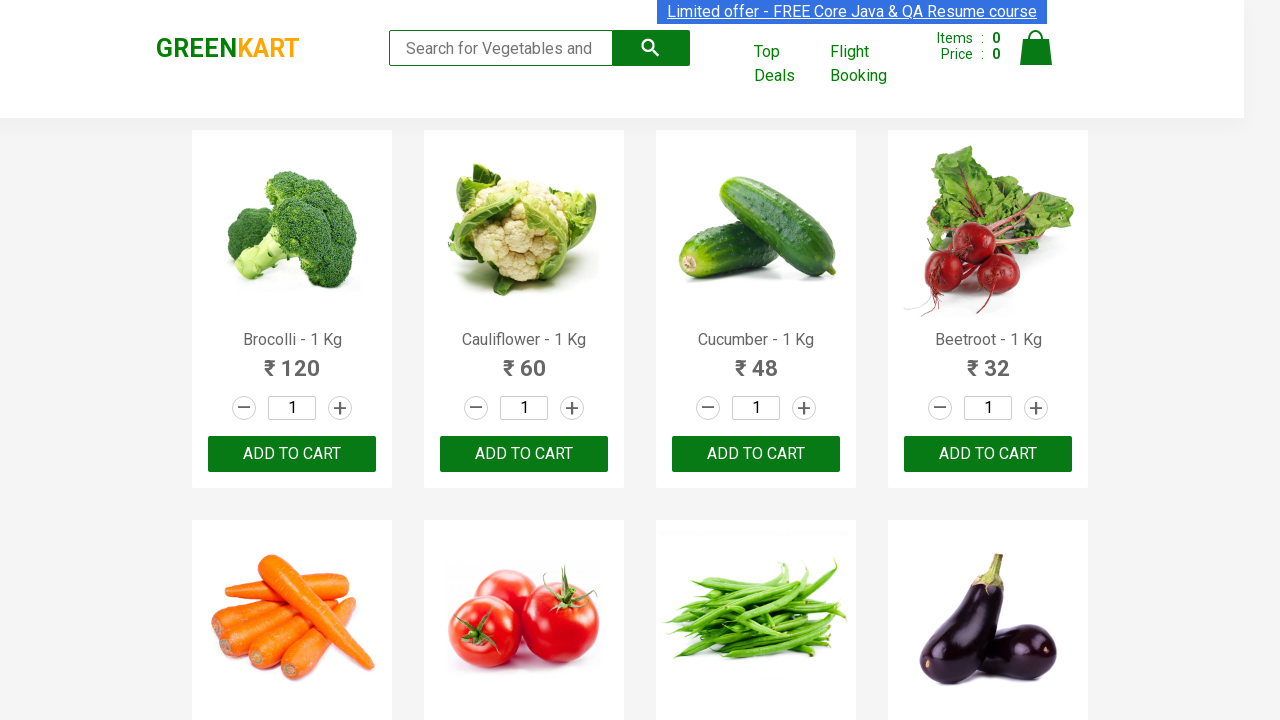

Retrieved logo text content
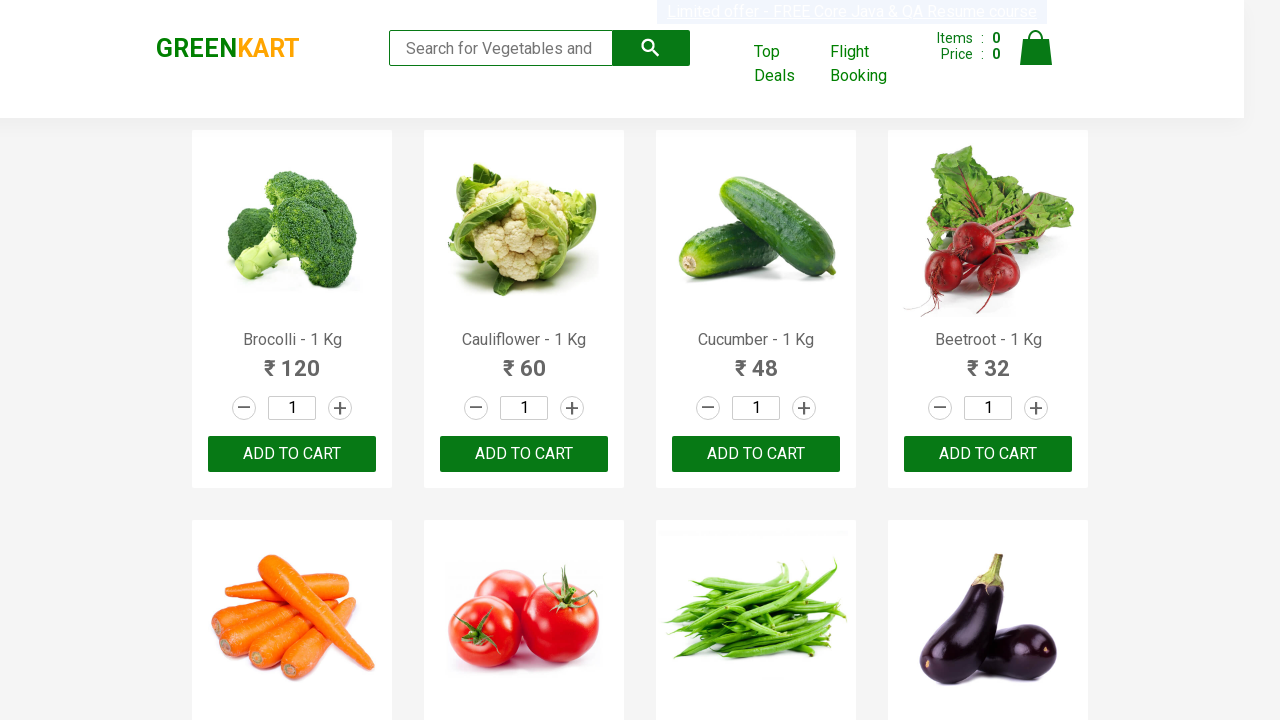

Verified logo text equals 'GREENKART' - assertion passed
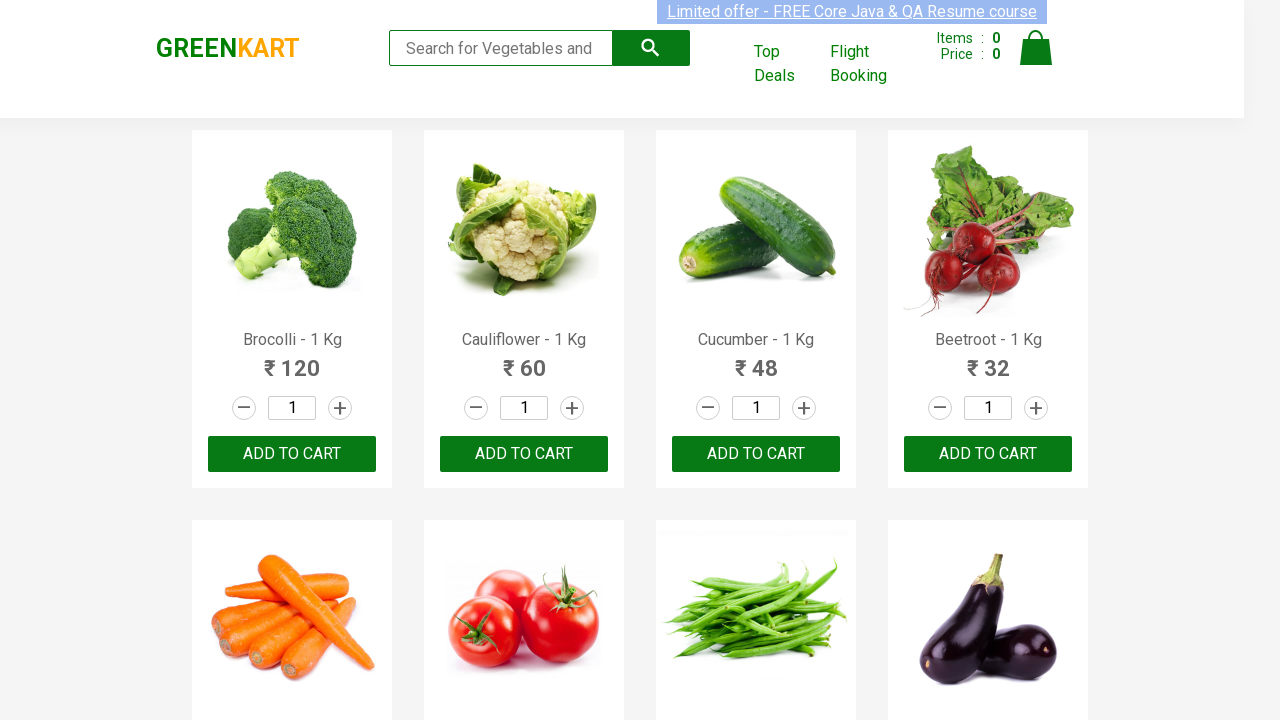

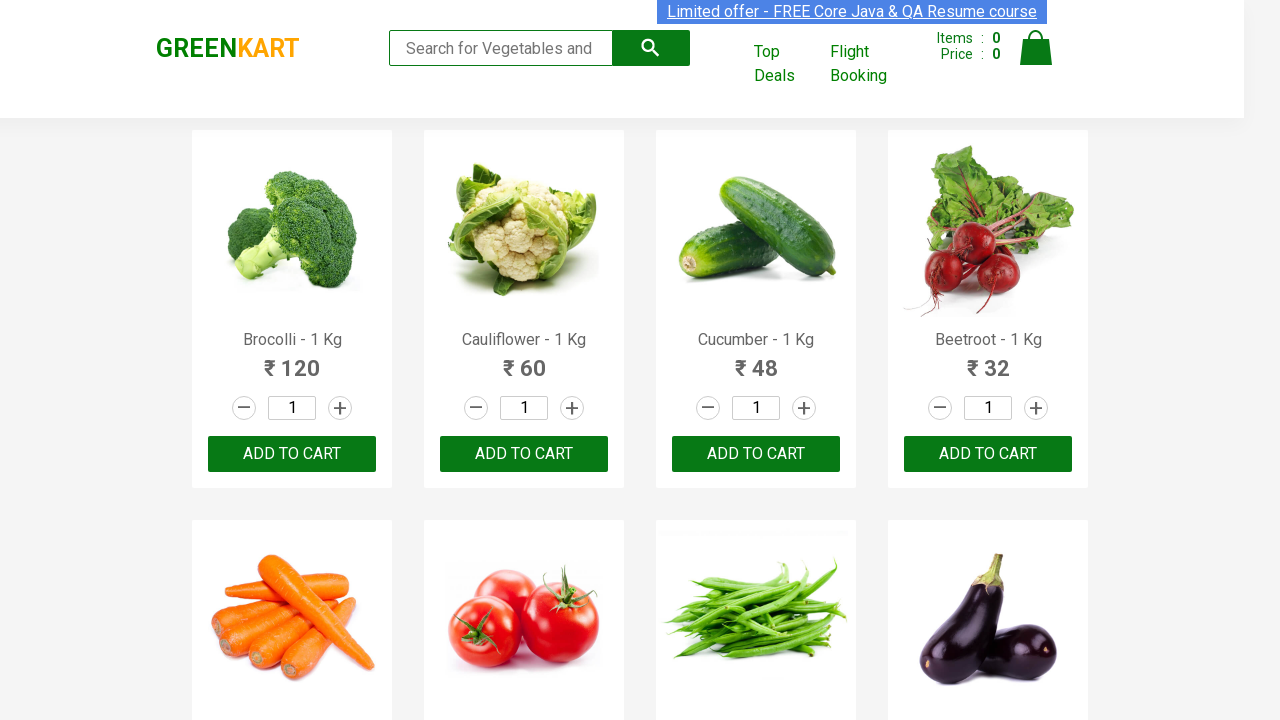